Tests accepting alerts with custom text input by setting up a dialog handler that accepts dialogs with a message, then triggers various alert types.

Starting URL: https://leafground.com/alert.xhtml

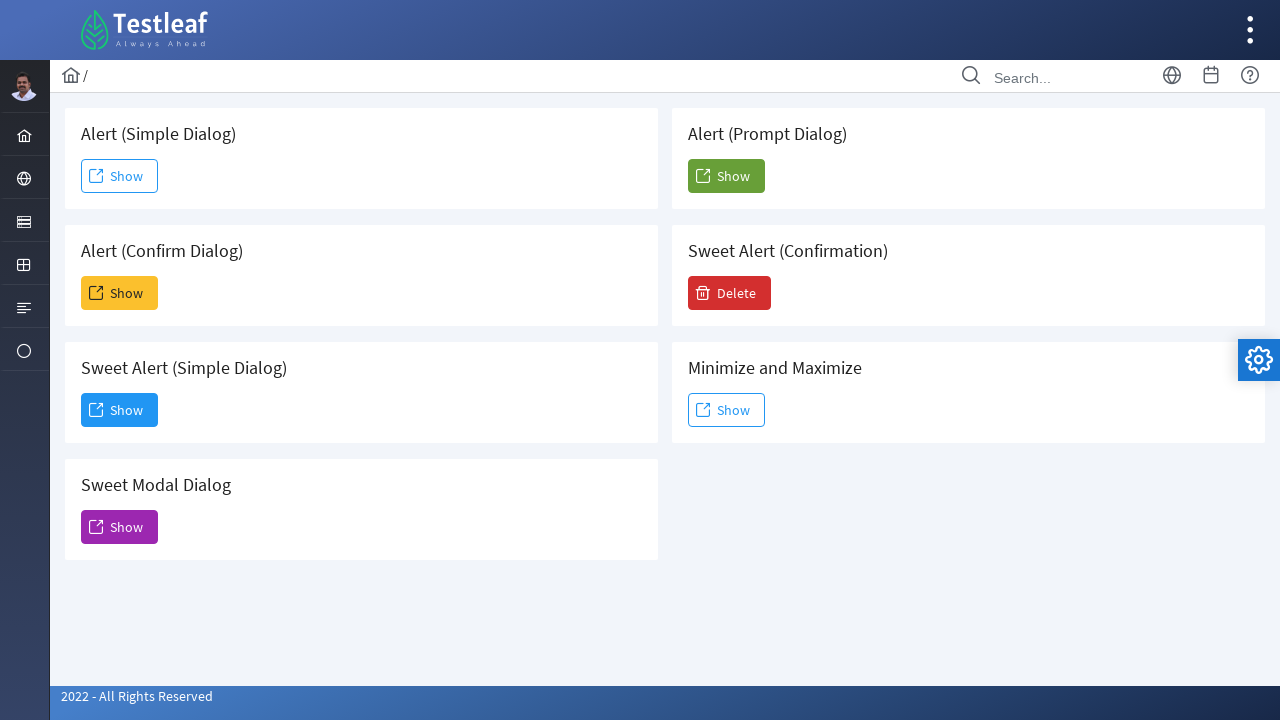

Set up dialog handler to accept alerts with custom text 'Playwright automation'
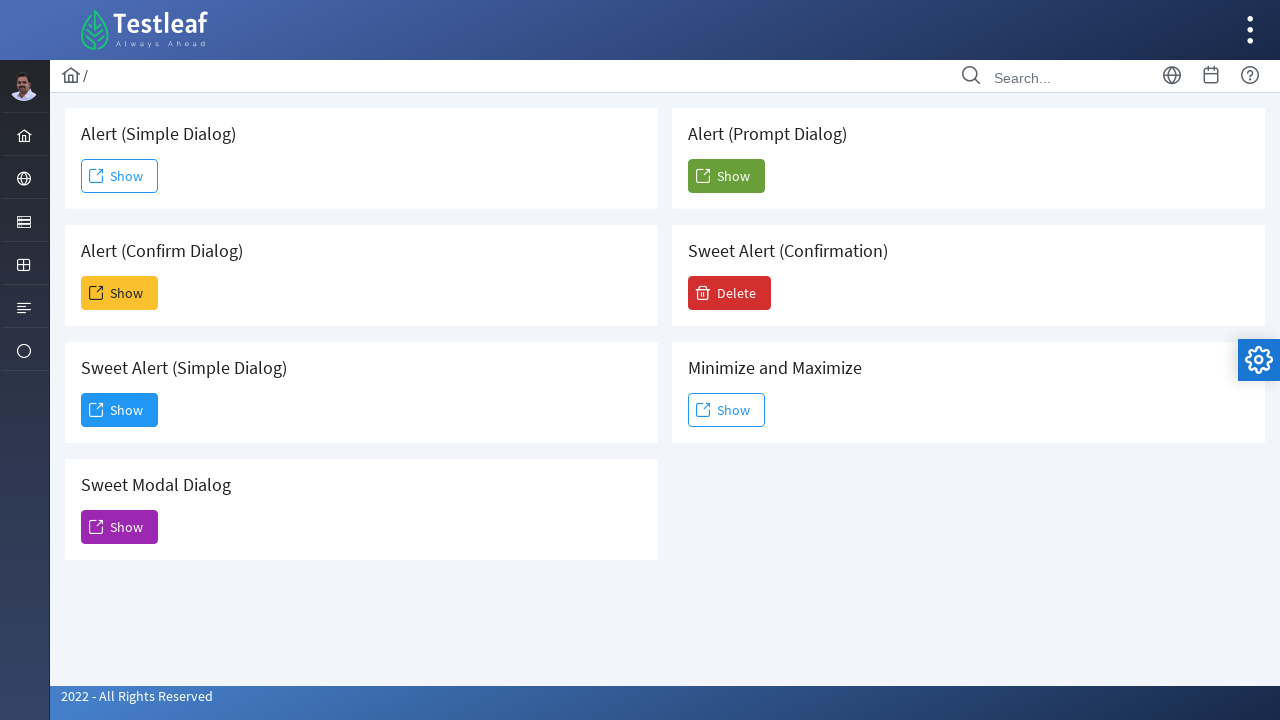

Clicked button to trigger Simple Alert dialog at (120, 176) on xpath=//h5[text()=' Alert (Simple Dialog)']//following::span[2]
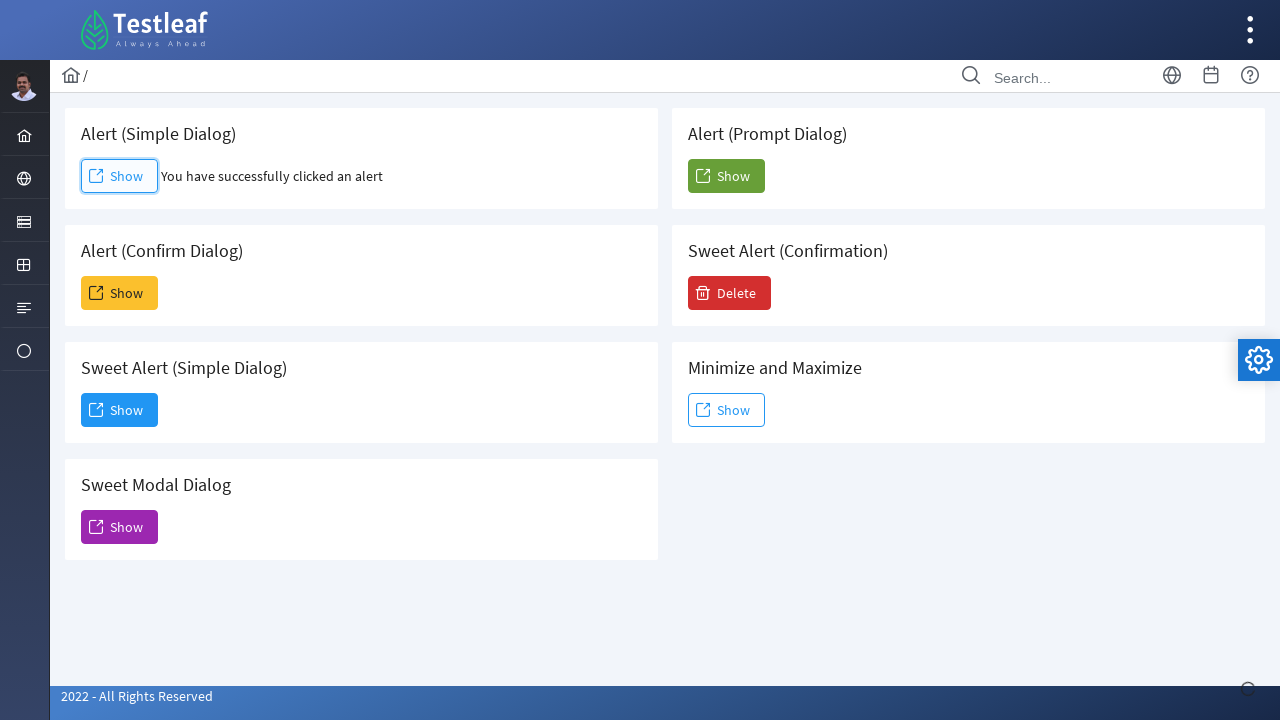

Clicked button to trigger Confirm Alert dialog at (120, 293) on xpath=//h5[text()=' Alert (Confirm Dialog)']//following::span[2]
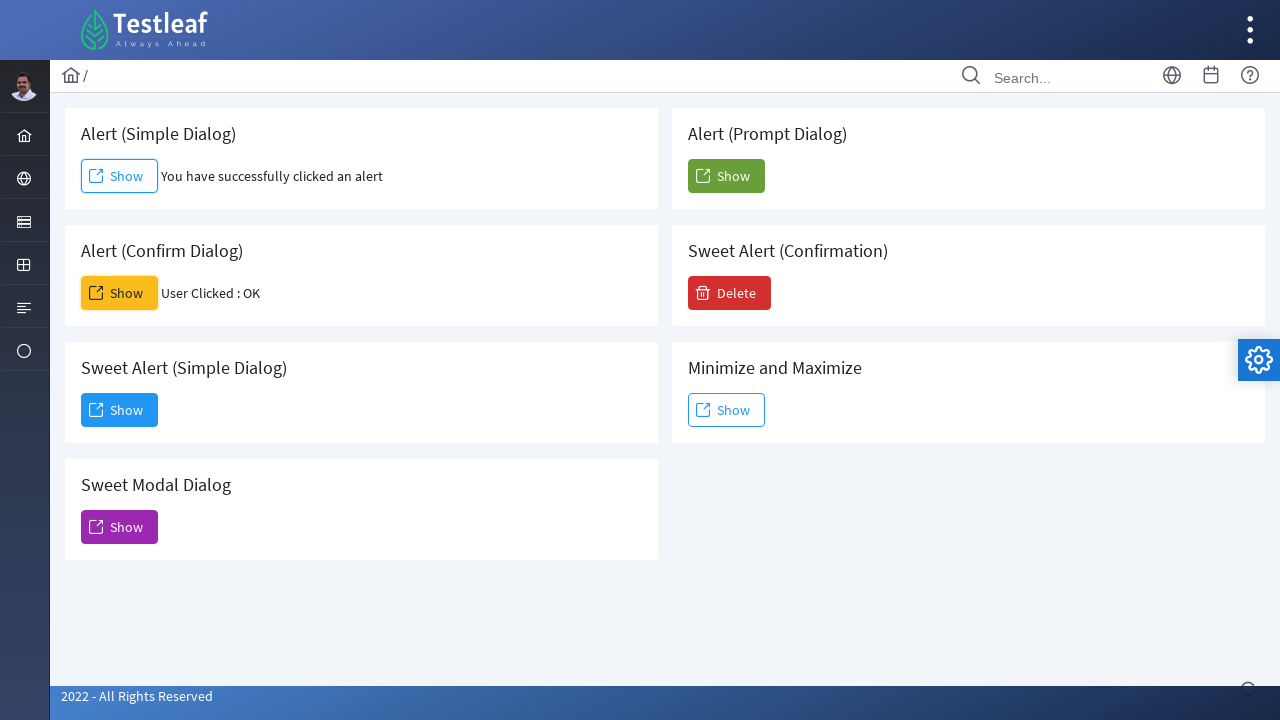

Removed accept dialog handler
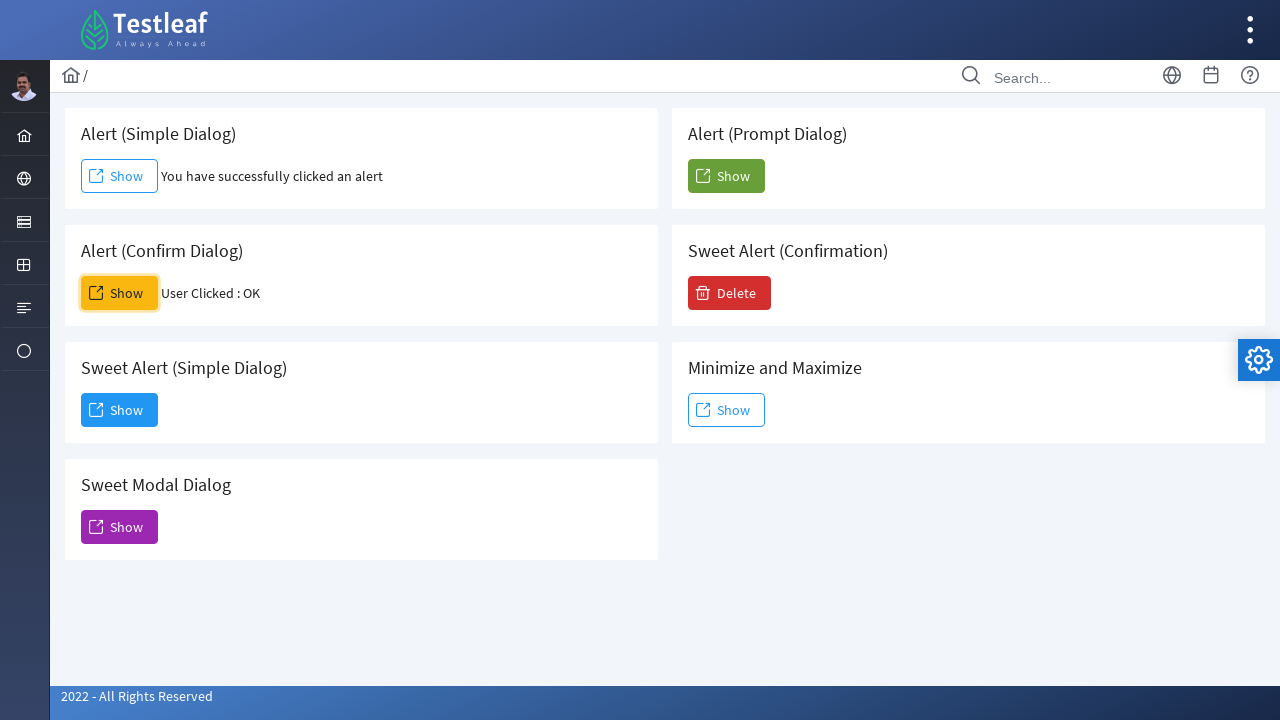

Set up dialog handler to dismiss alerts
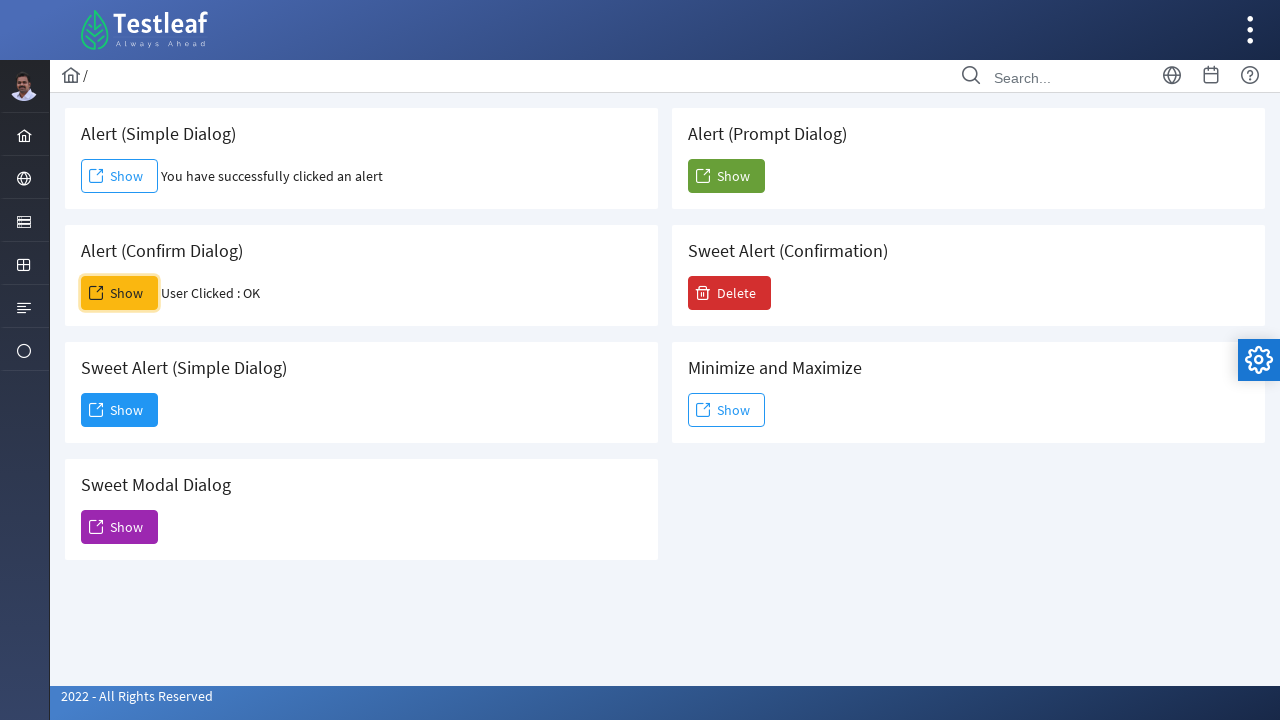

Clicked button to trigger Prompt Alert dialog which will be dismissed at (726, 176) on xpath=//h5[text()=' Alert (Prompt Dialog)']//following::span[2]
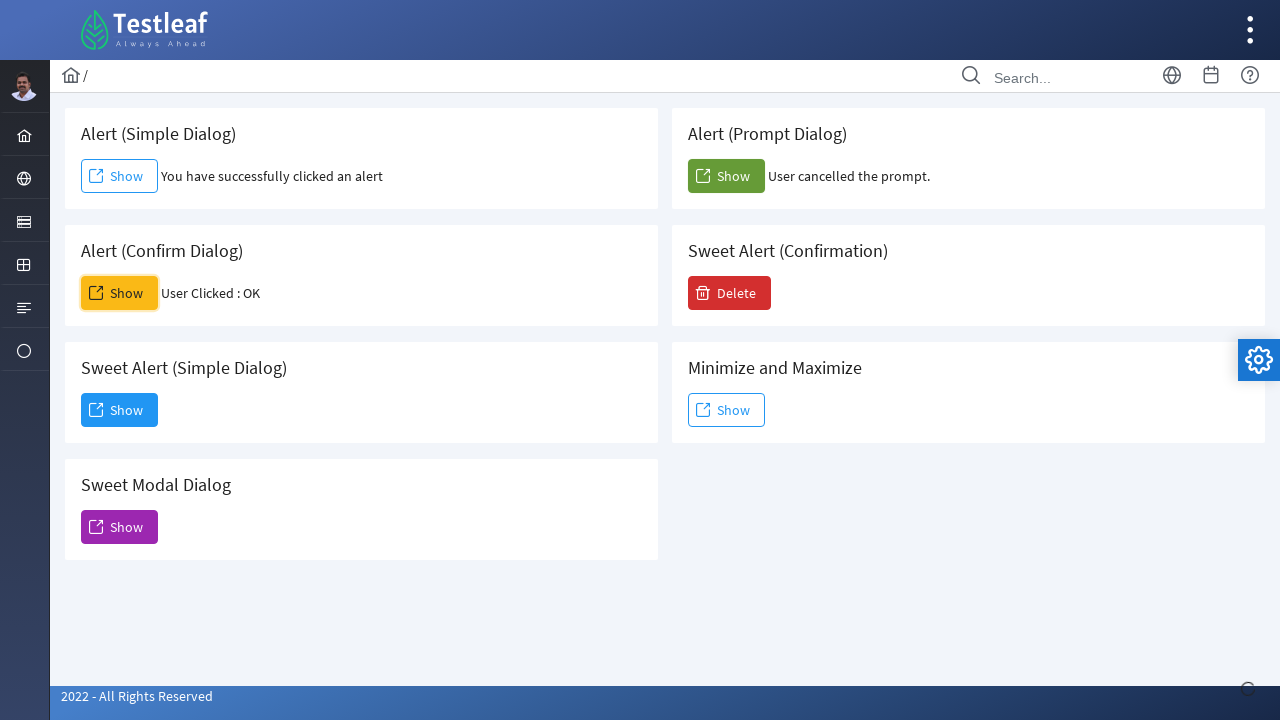

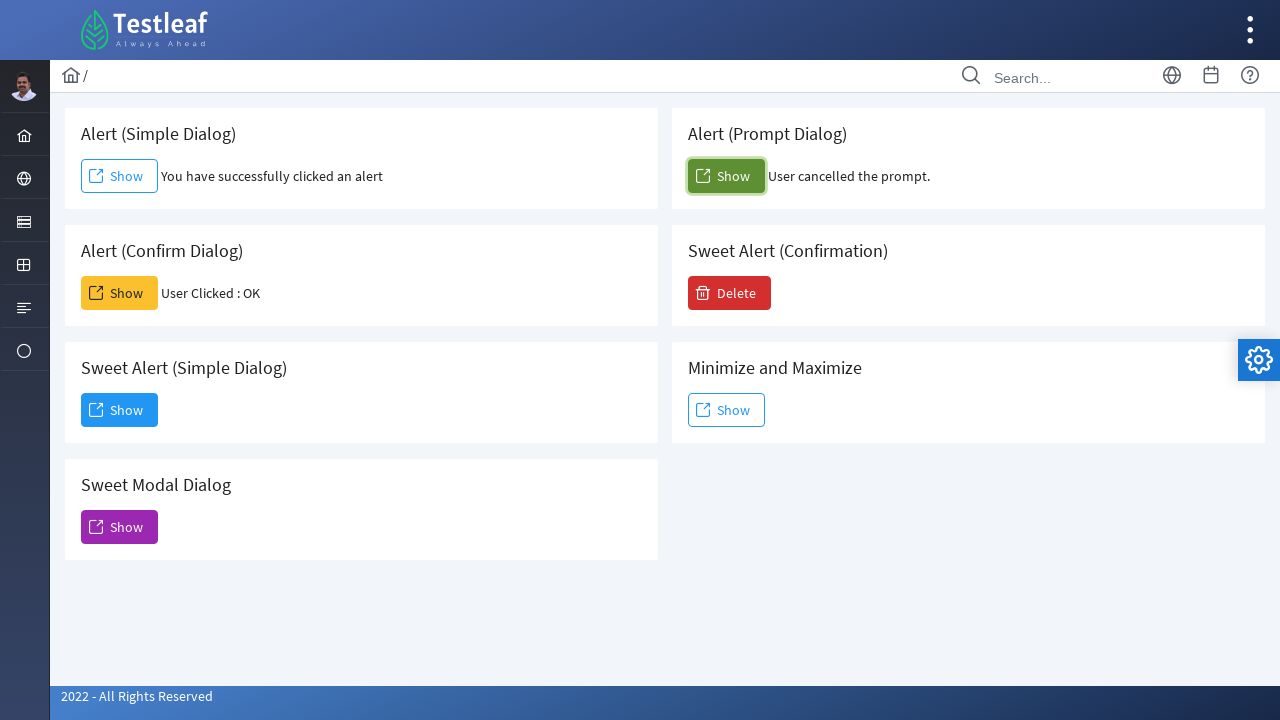